Tests the Google Arts & Culture Puzzle Party experiment by launching it and clicking on a puzzle piece element within the iframe

Starting URL: https://artsandculture.google.com/experiment/puzzle-party-%E2%80%94-czechia-edition/QwGJ7pISY7uZ2Q

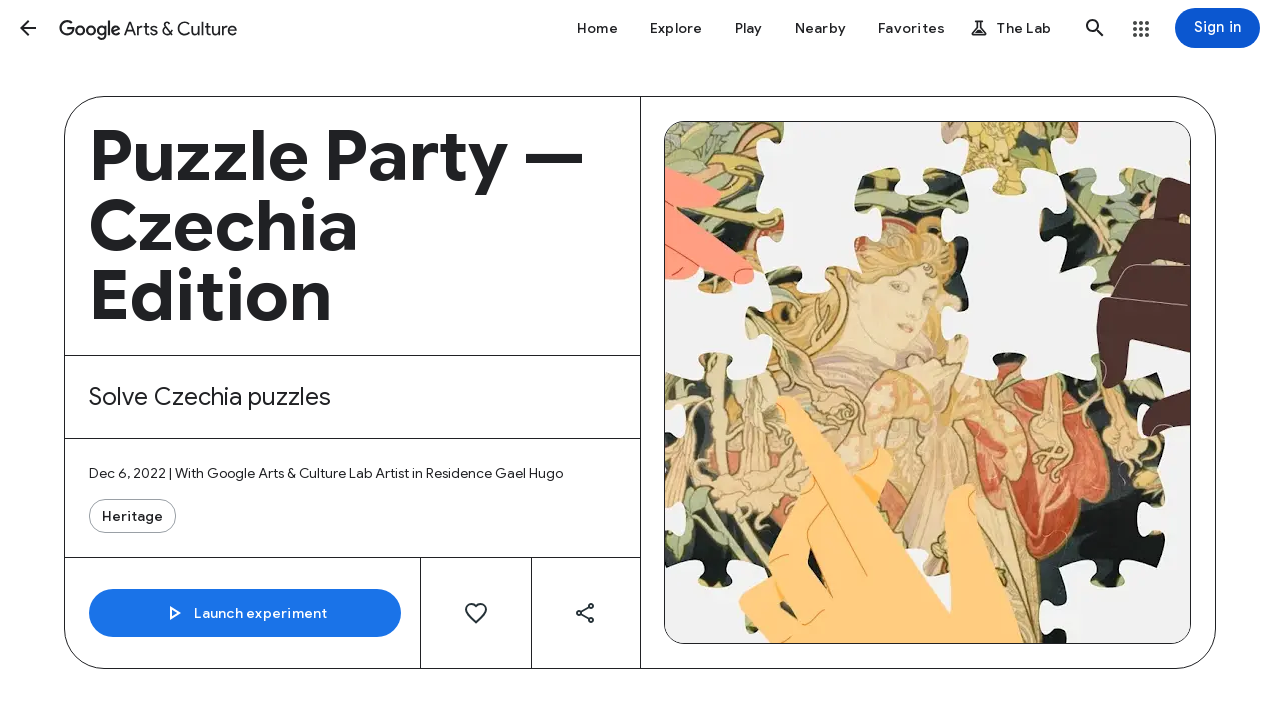

Clicked Launch experiment button at (245, 613) on internal:role=button[name="Launch experiment"i]
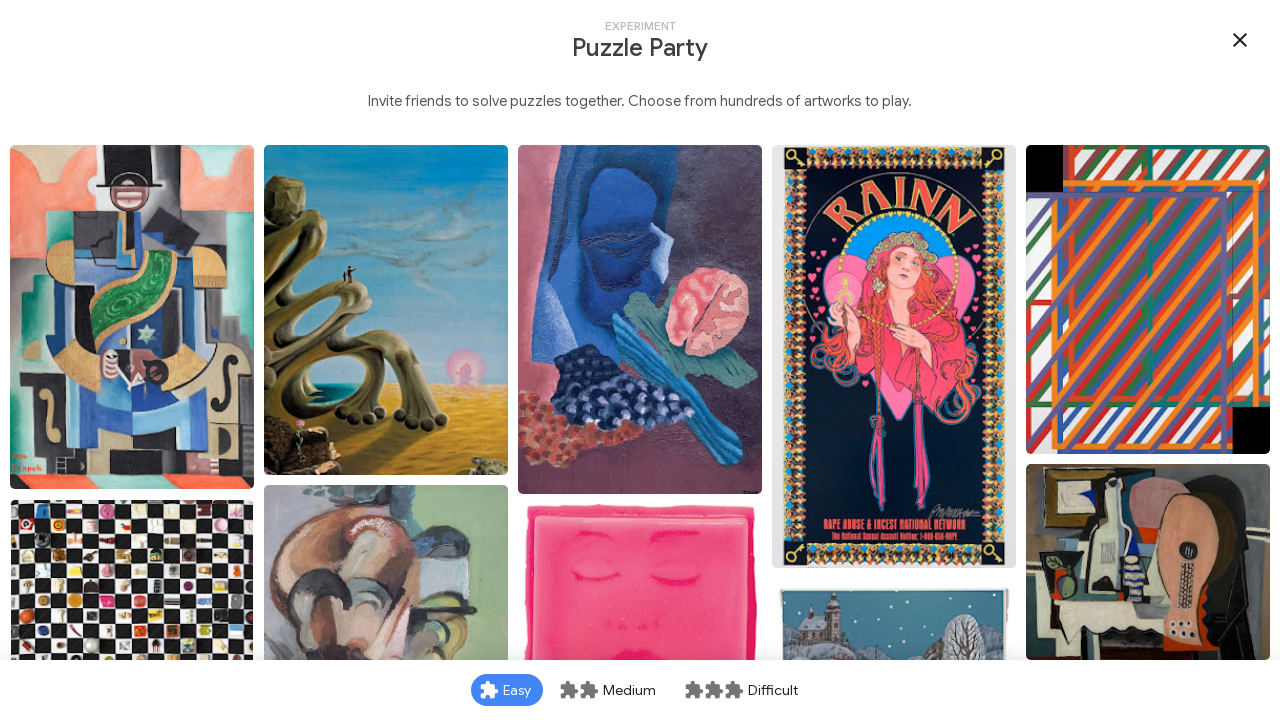

Clicked on puzzle piece element within iframe at (386, 310) on iframe >> internal:control=enter-frame >> [id="\31 "]
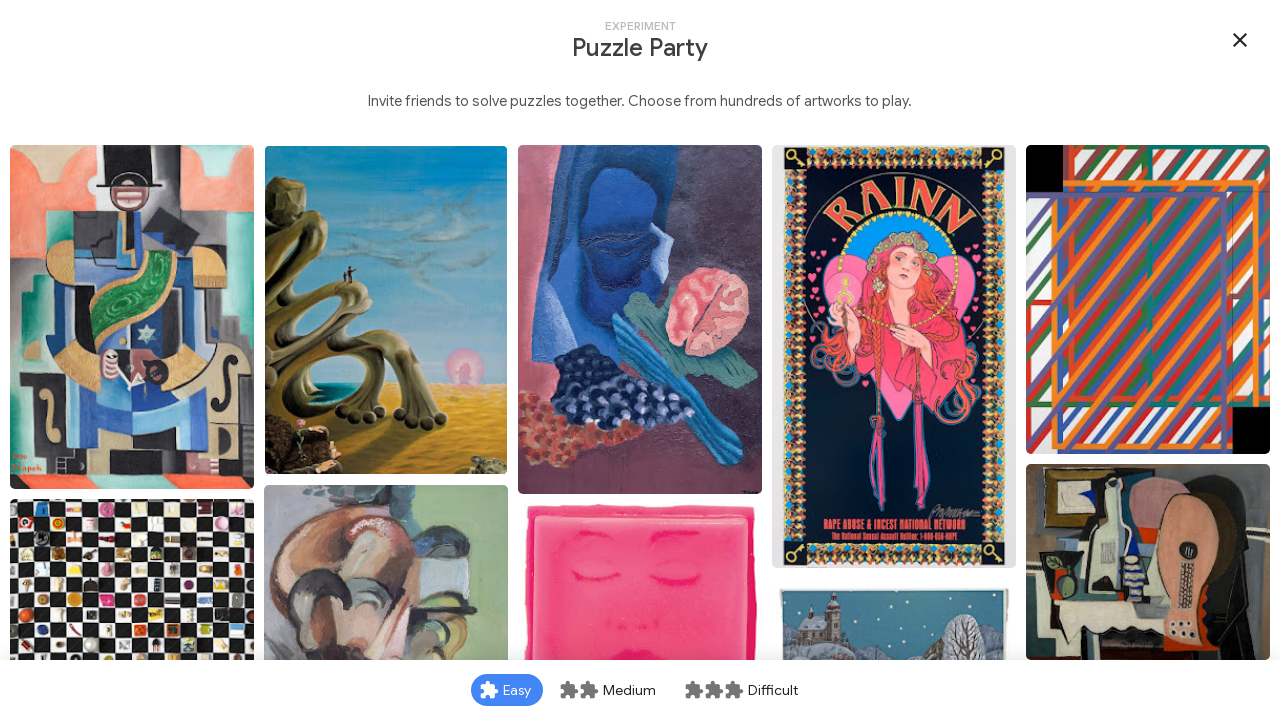

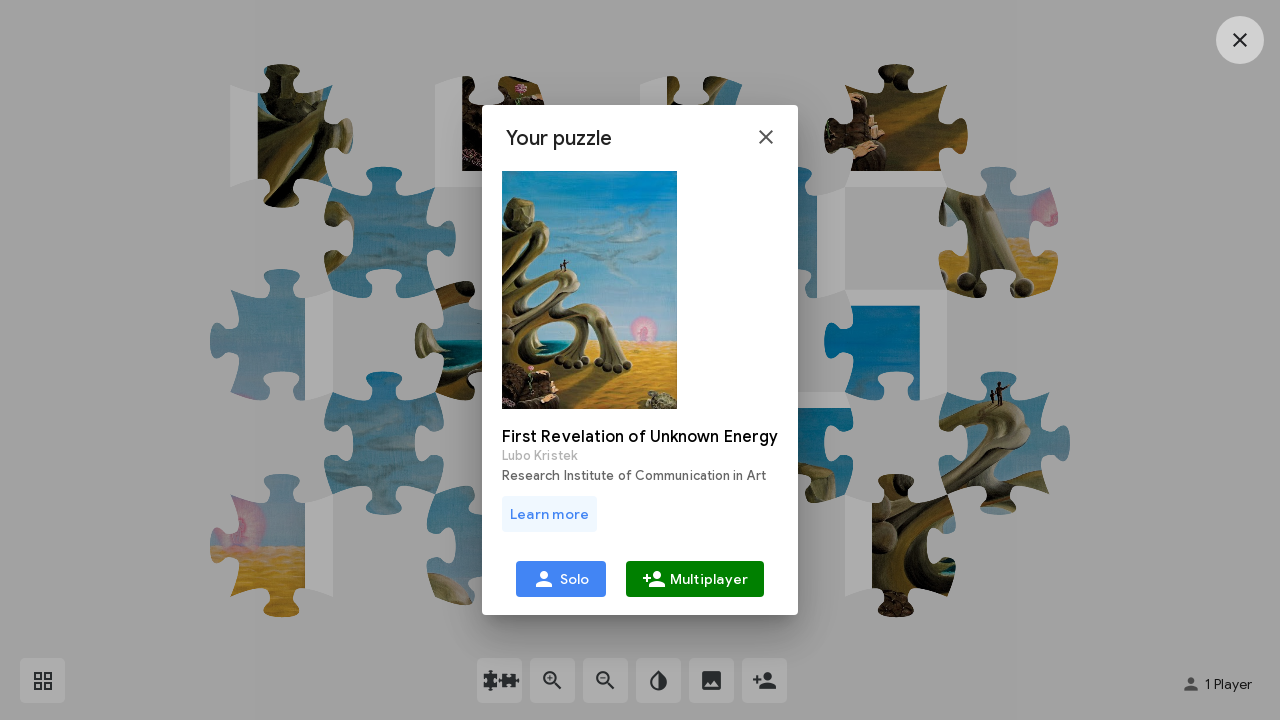